Tests the dropdown page by navigating to it, clicking the dropdown, and verifying both options are present.

Starting URL: https://the-internet.herokuapp.com/

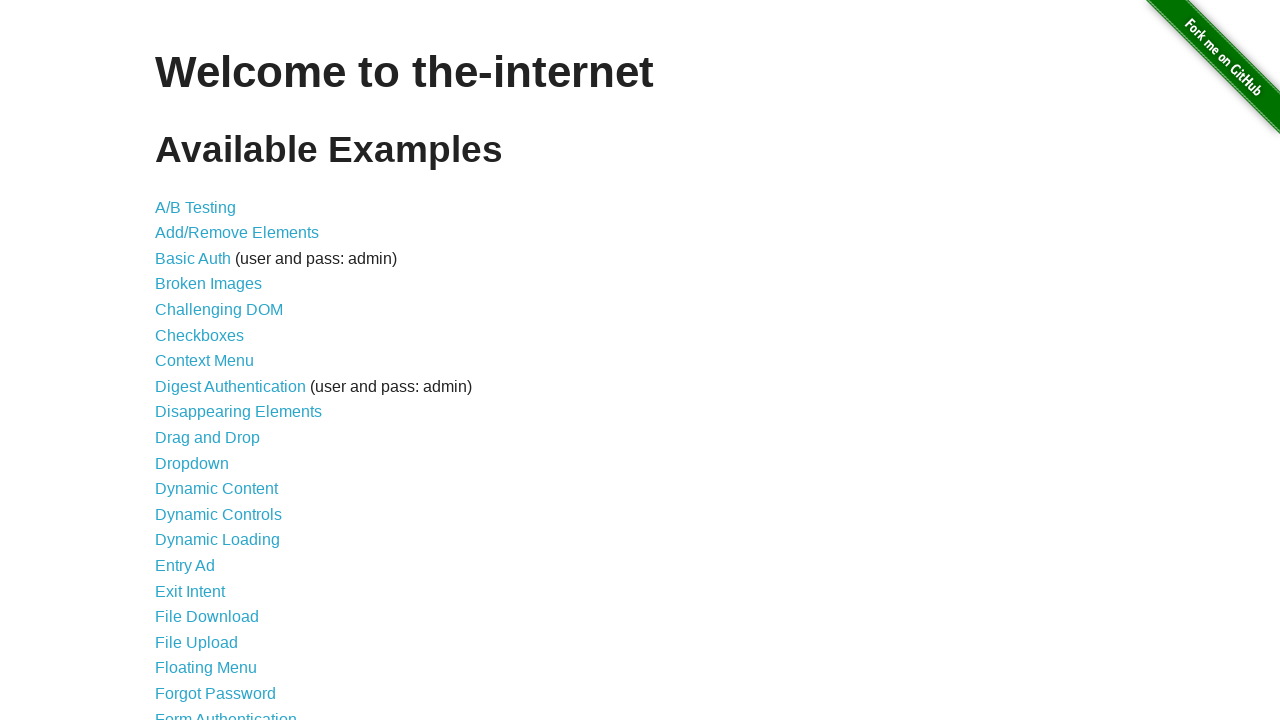

Clicked dropdown link to navigate to dropdown page at (192, 463) on a[href='/dropdown']
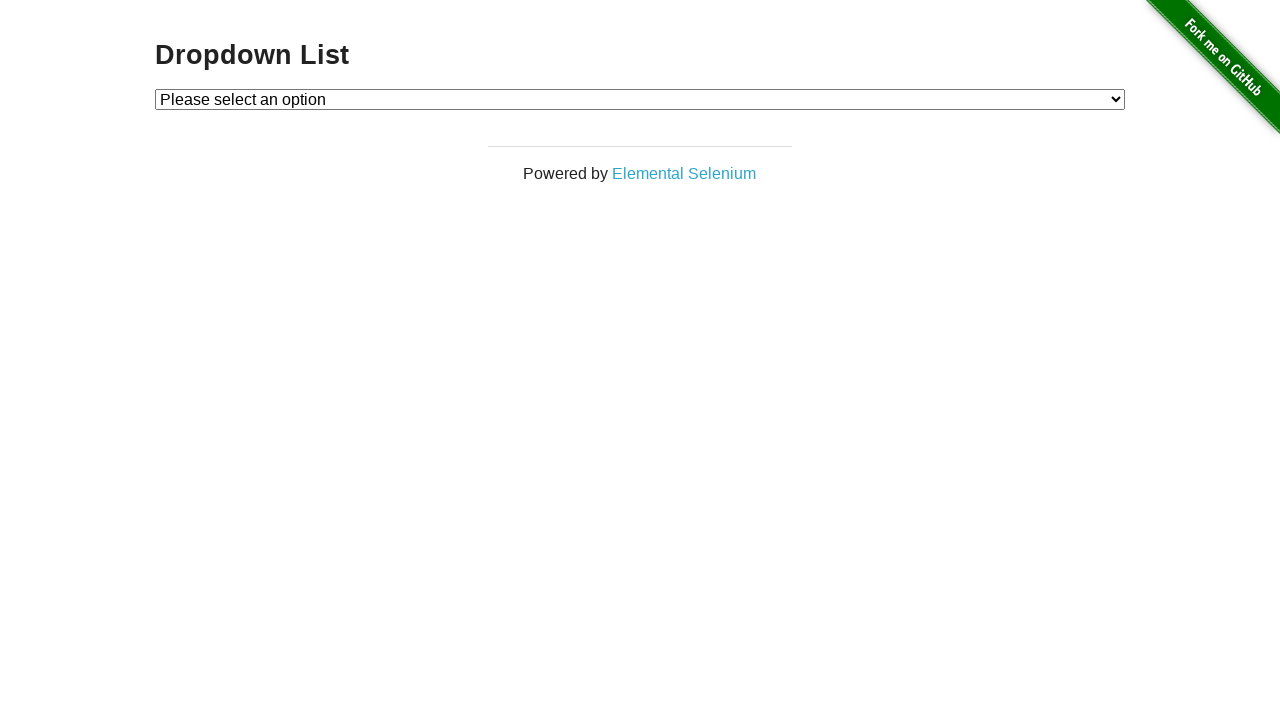

Clicked the dropdown element to open options at (640, 99) on #dropdown
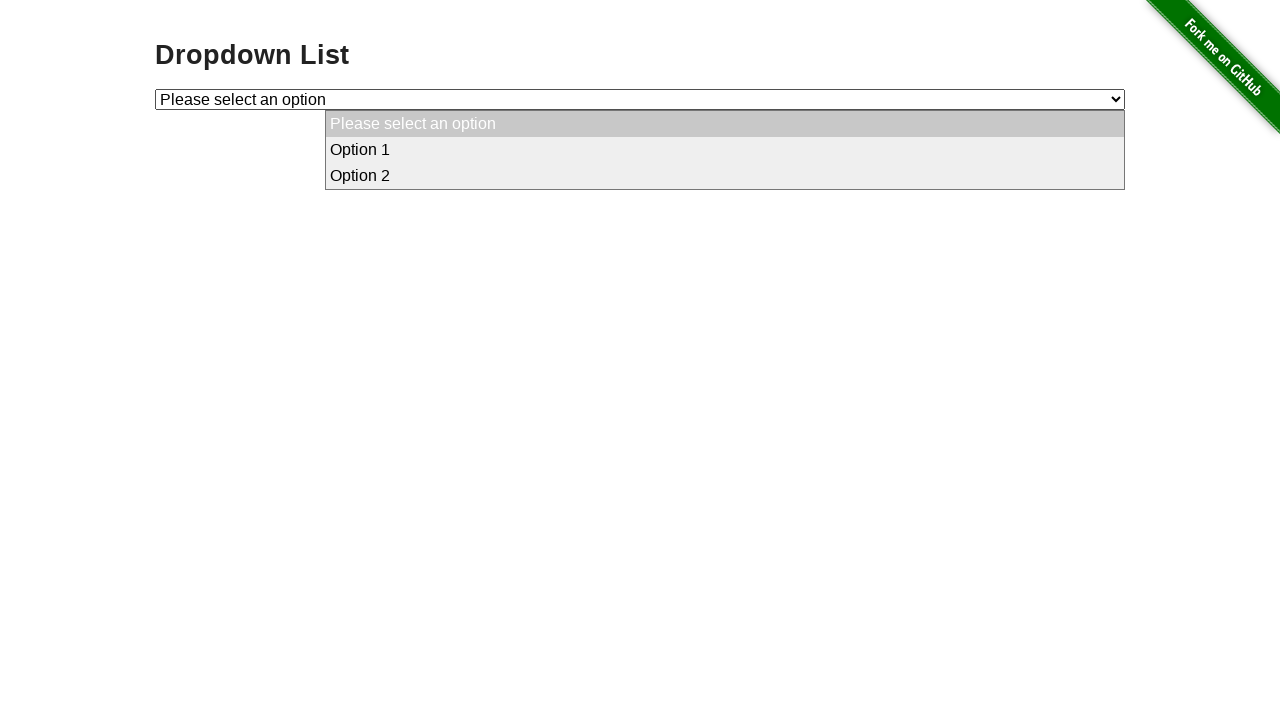

Retrieved text content of first dropdown option
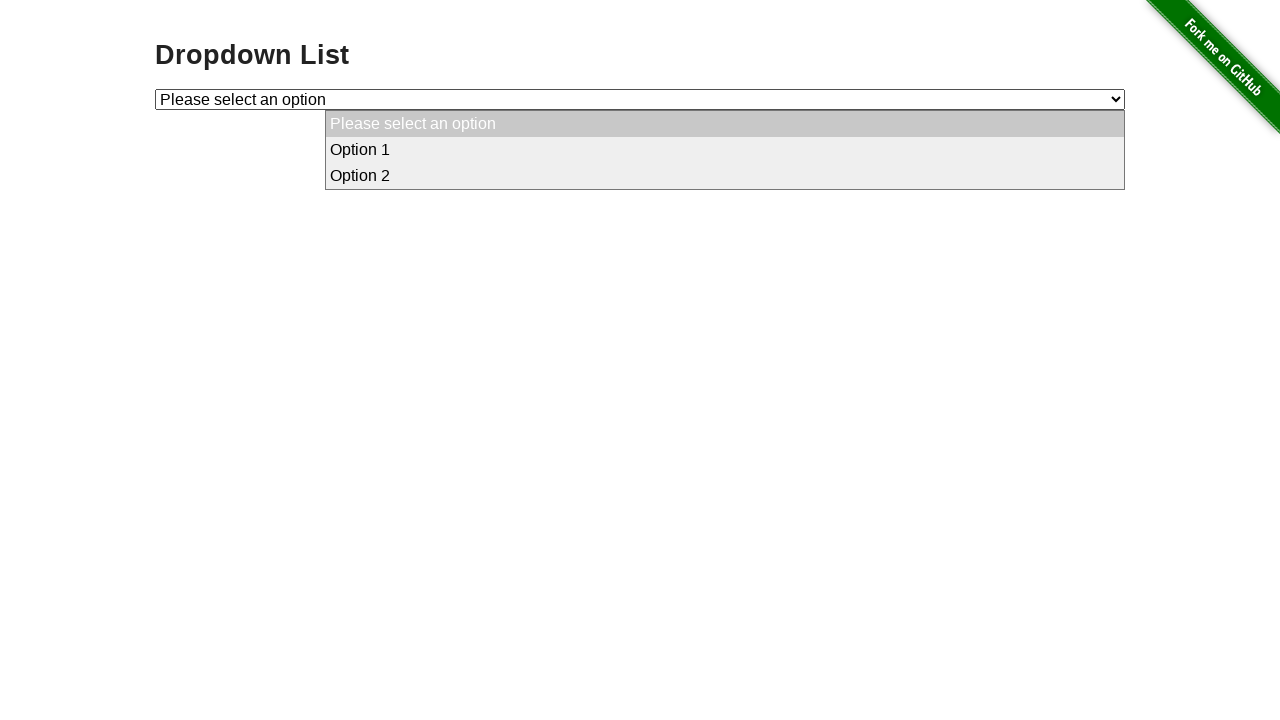

Retrieved text content of second dropdown option
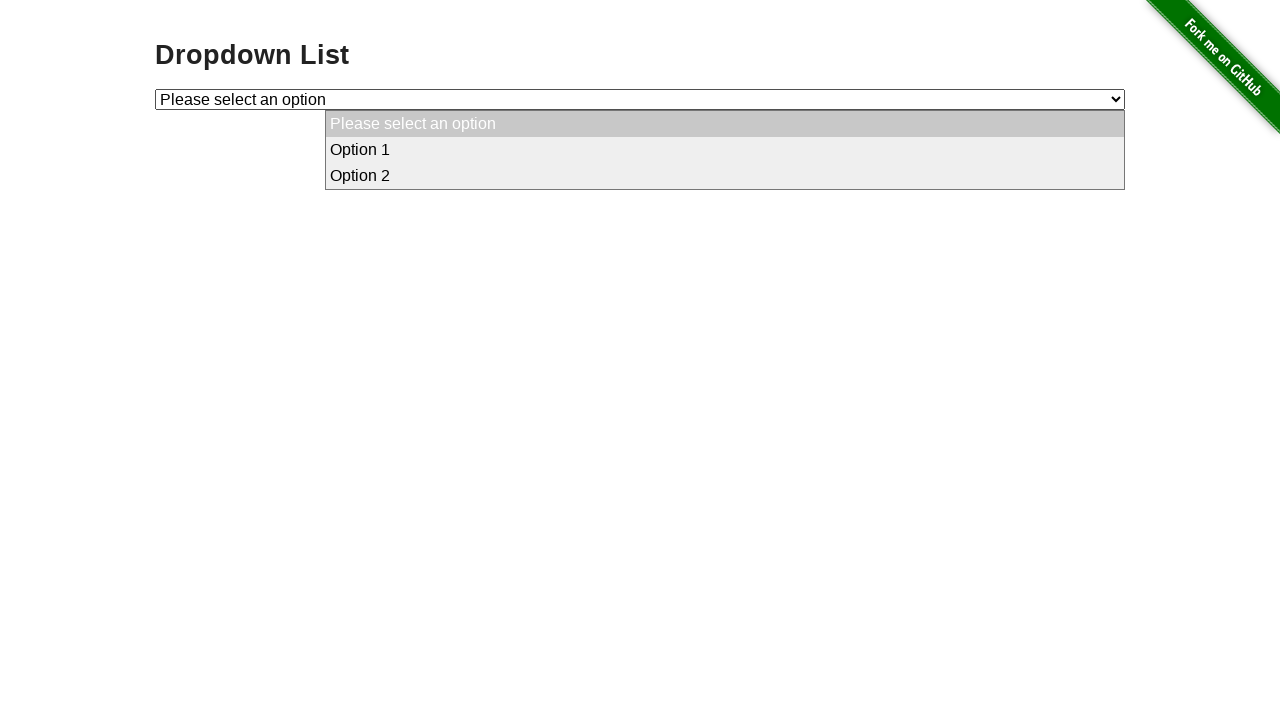

Verified first option text equals 'Option 1'
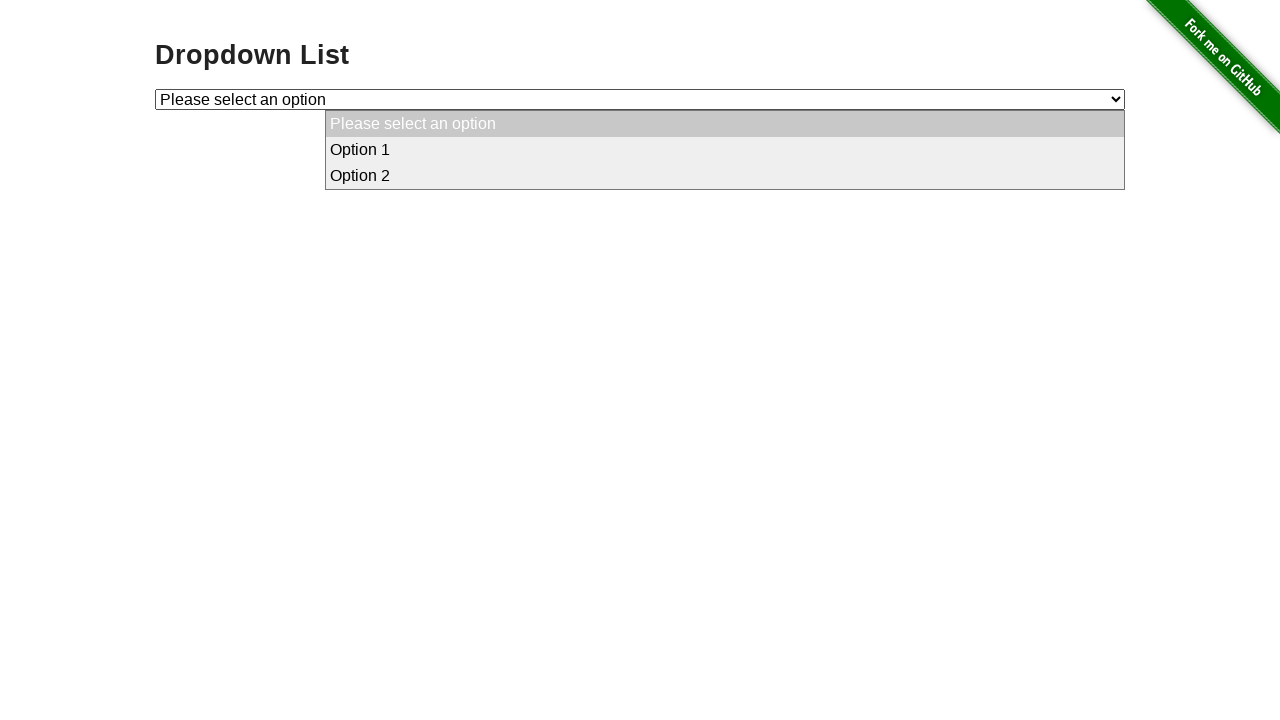

Verified second option text equals 'Option 2'
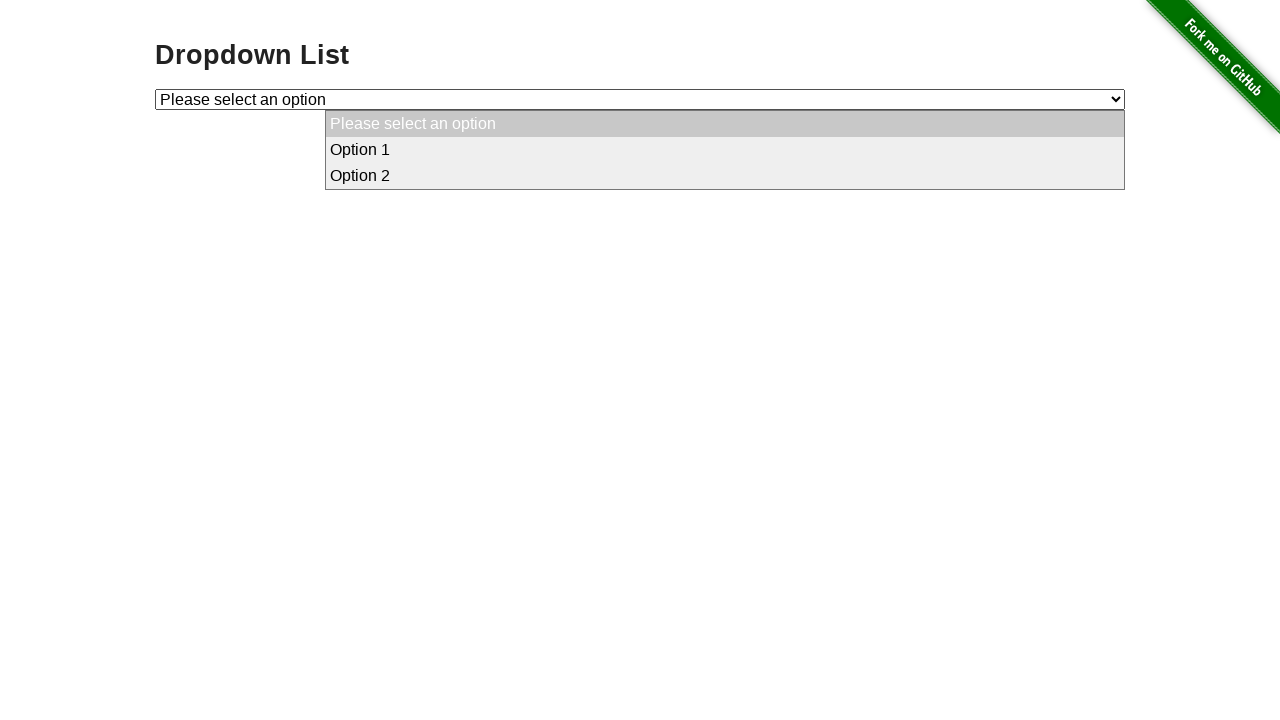

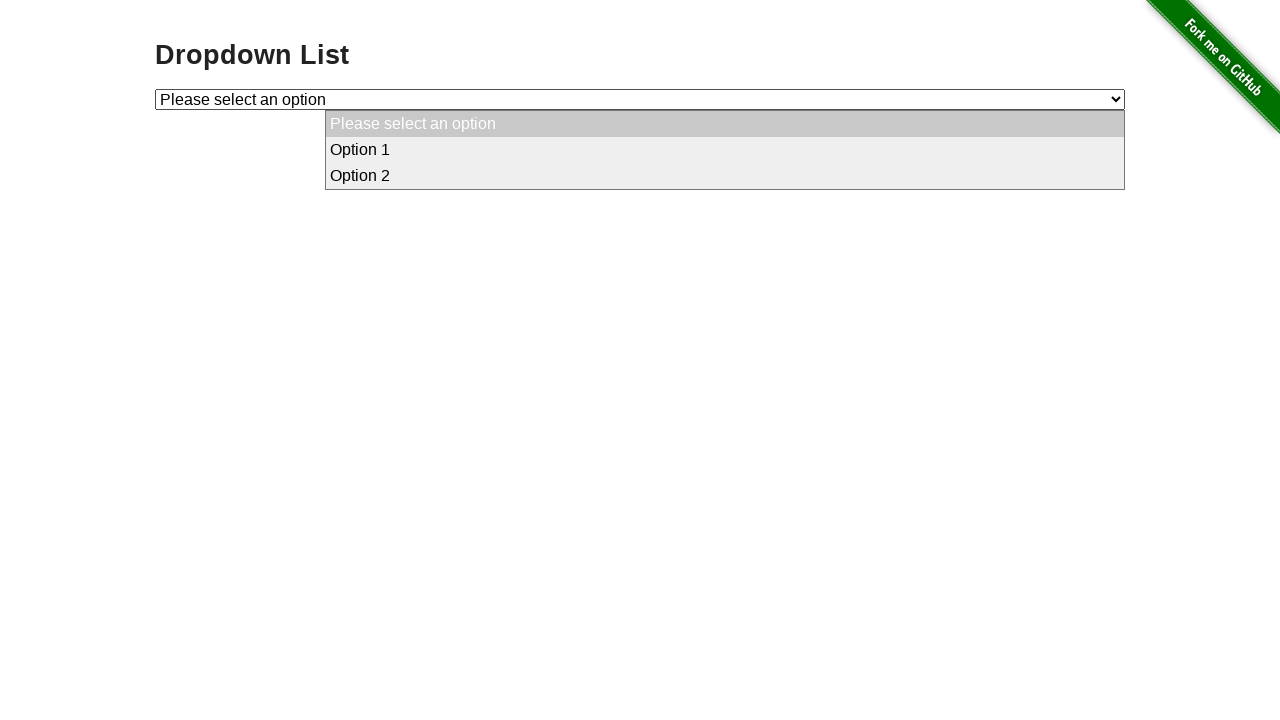